Tests the Text Box form by navigating to the Elements section, filling out the form with name, email, and address fields, then submitting

Starting URL: https://demoqa.com/

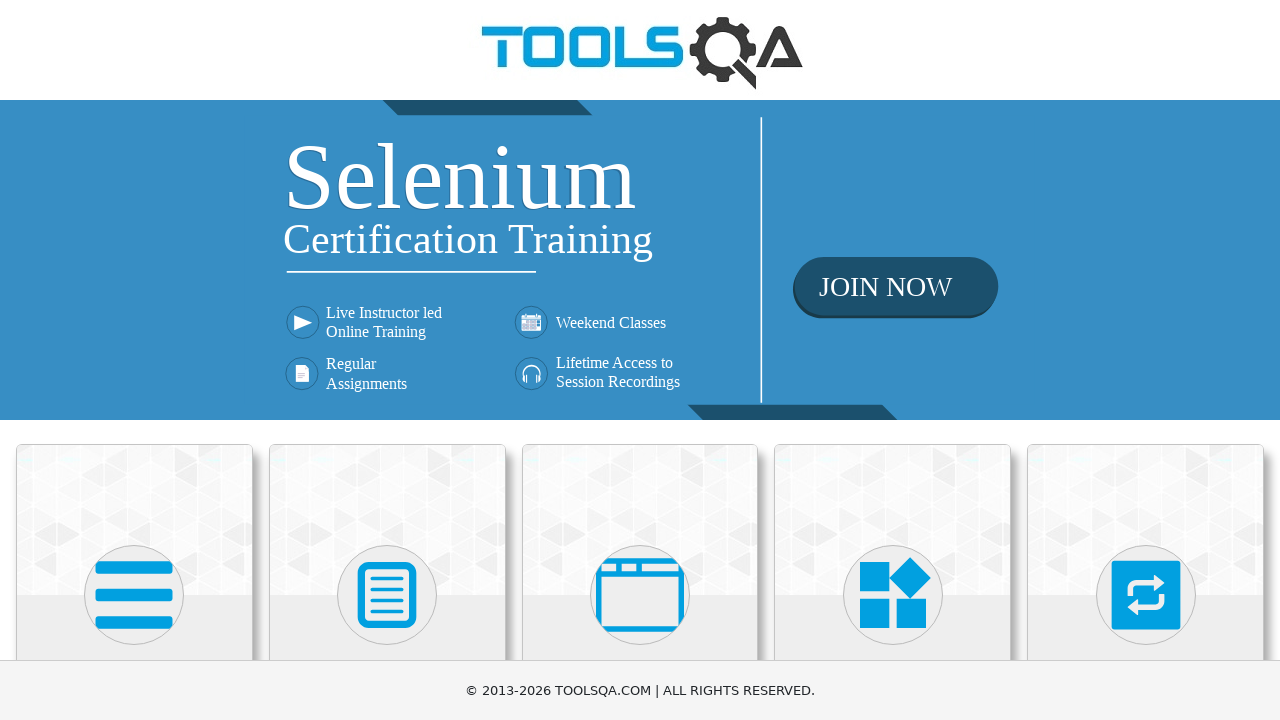

Navigated to DemoQA homepage
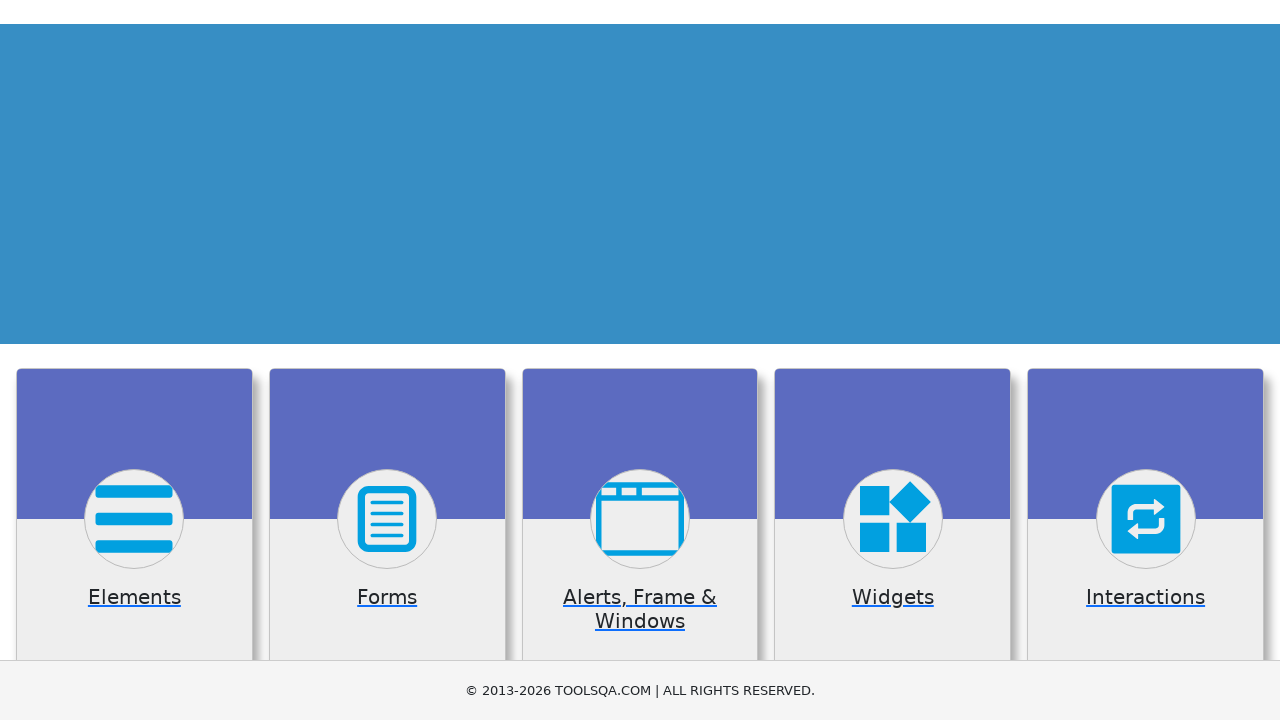

Clicked on Elements section at (134, 360) on text=Elements
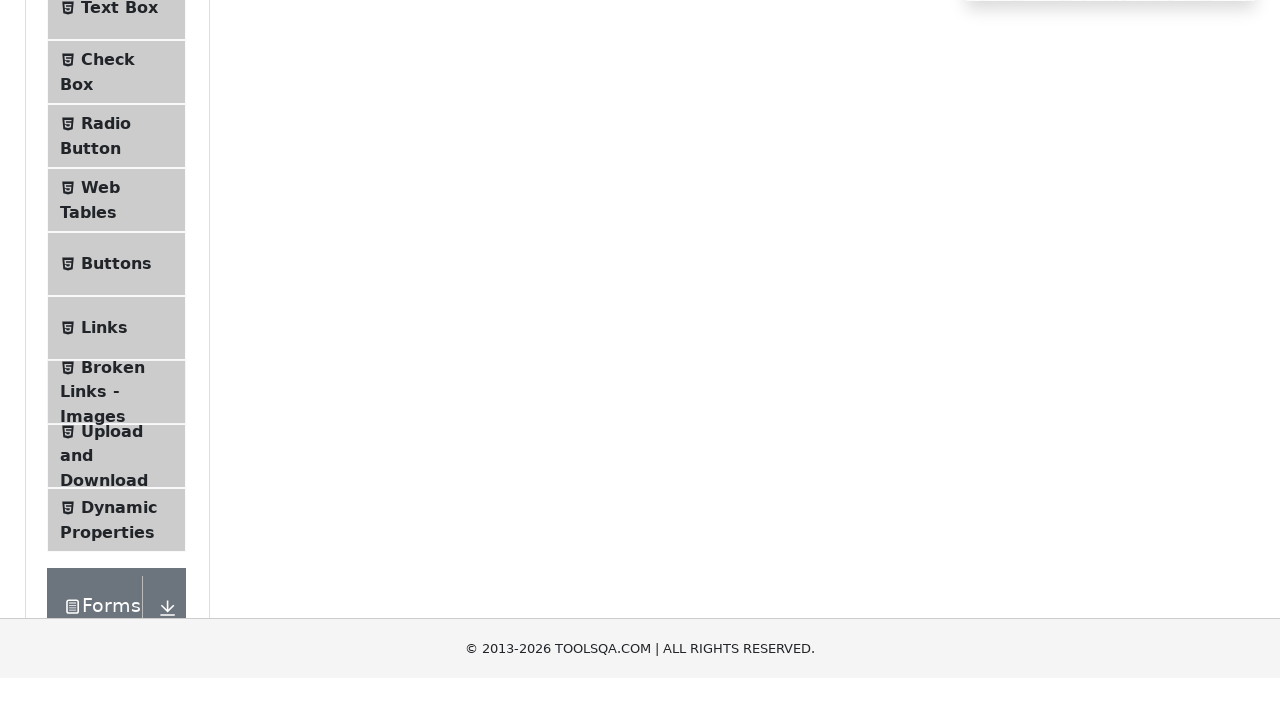

Clicked on Text Box option at (119, 261) on text=Text Box
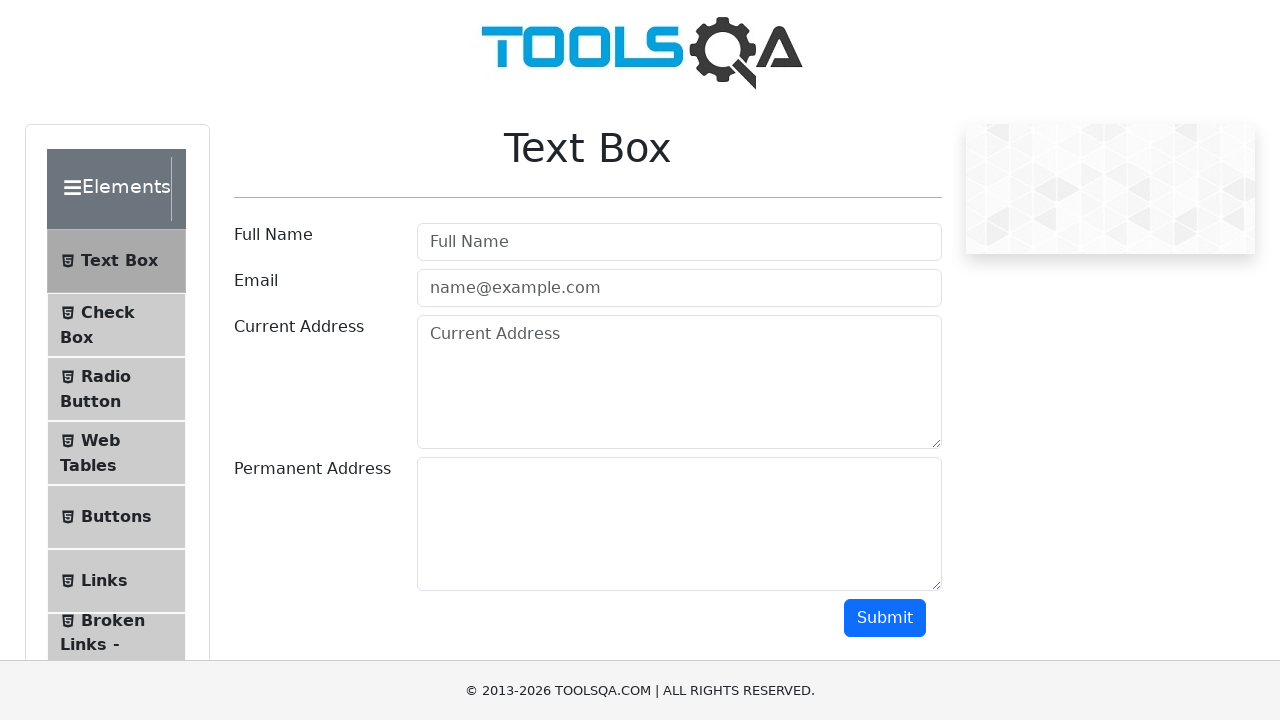

Filled Full Name field with 'Md.SABBIR HOSSAIN' on internal:role=textbox[name="Full Name"i]
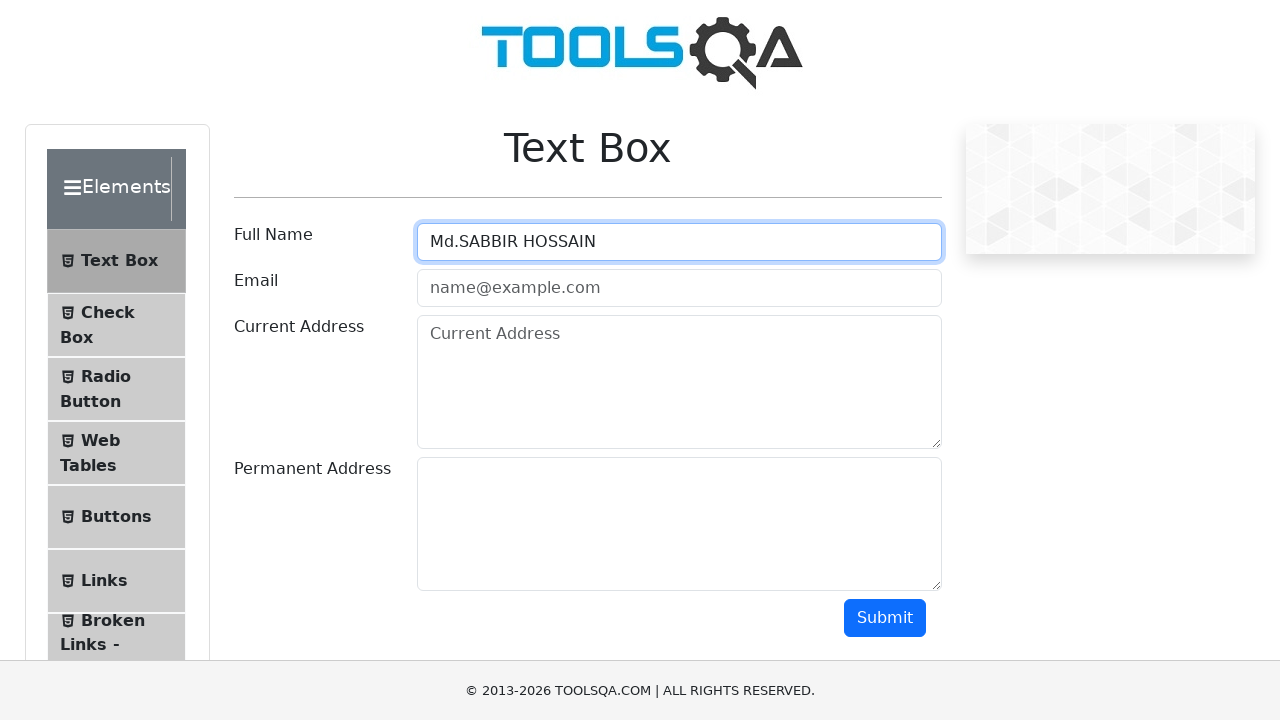

Filled email field with 'sabbir@gmail.com' on #userEmail
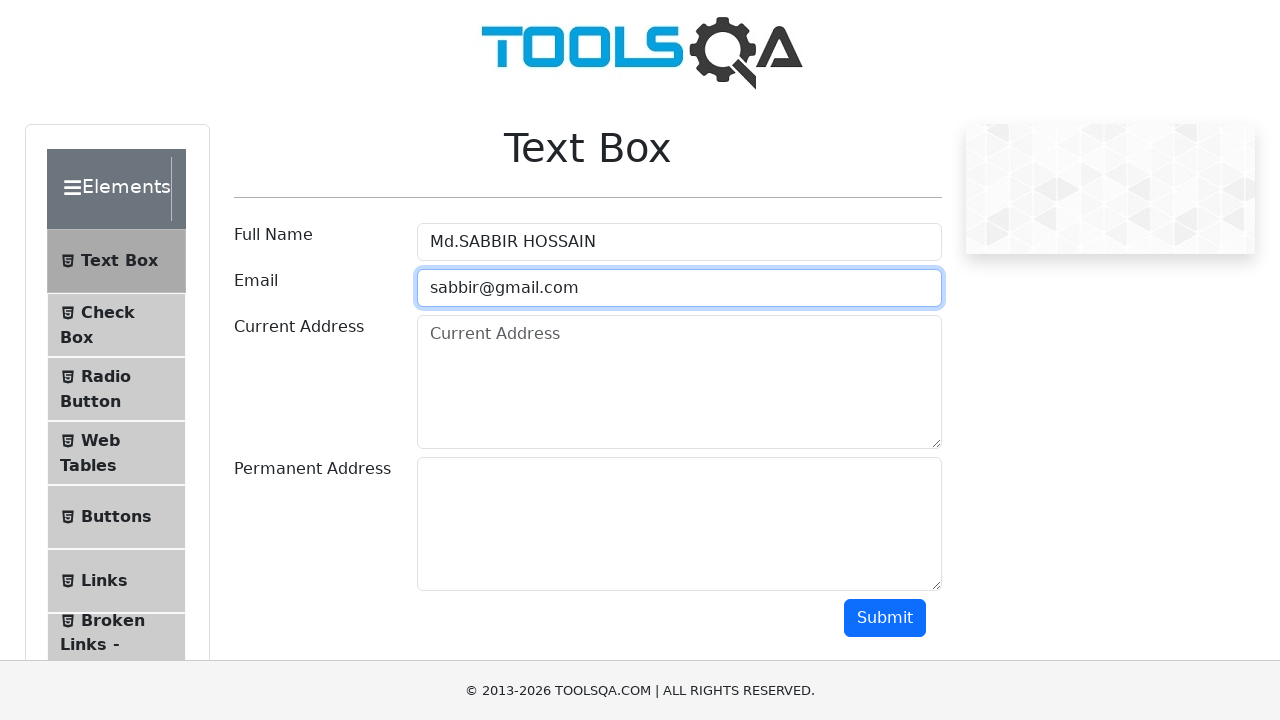

Filled current address field with '123 Main St, Apt 4B, New York, NY 10001' on #currentAddress
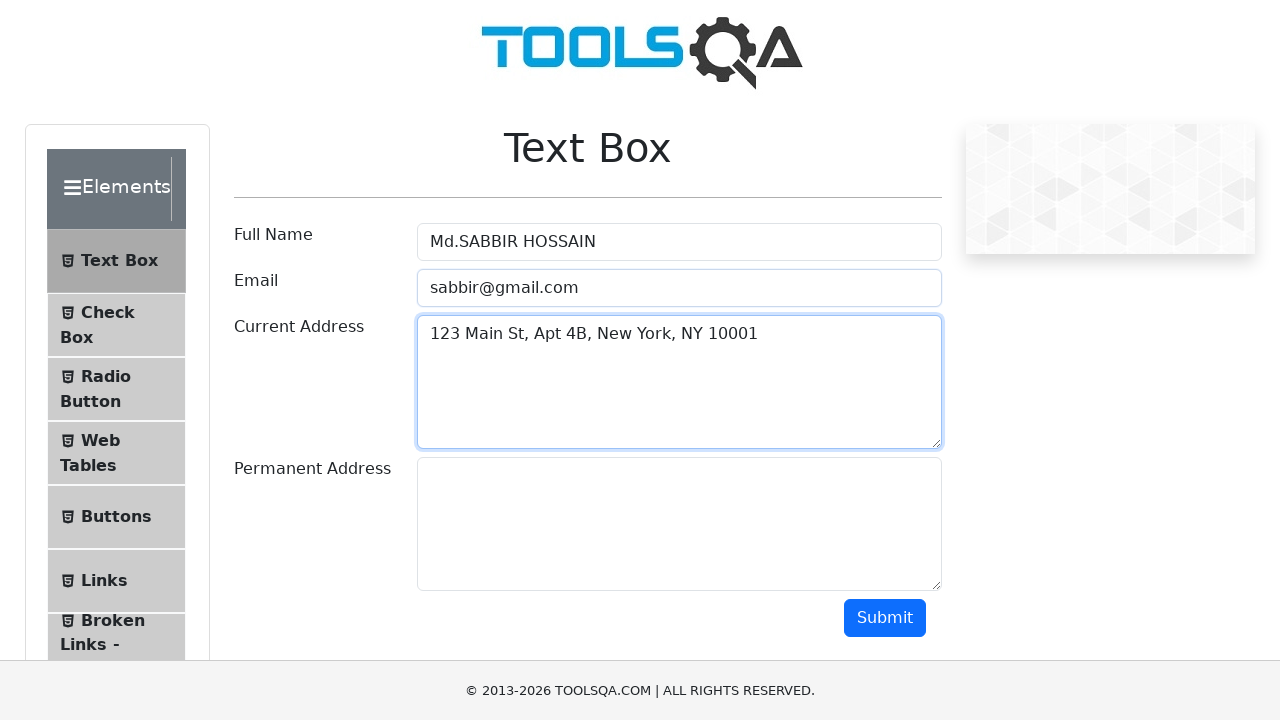

Filled permanent address field with '123 Main St, Apt 4B, New York, NY 10001' on #permanentAddress
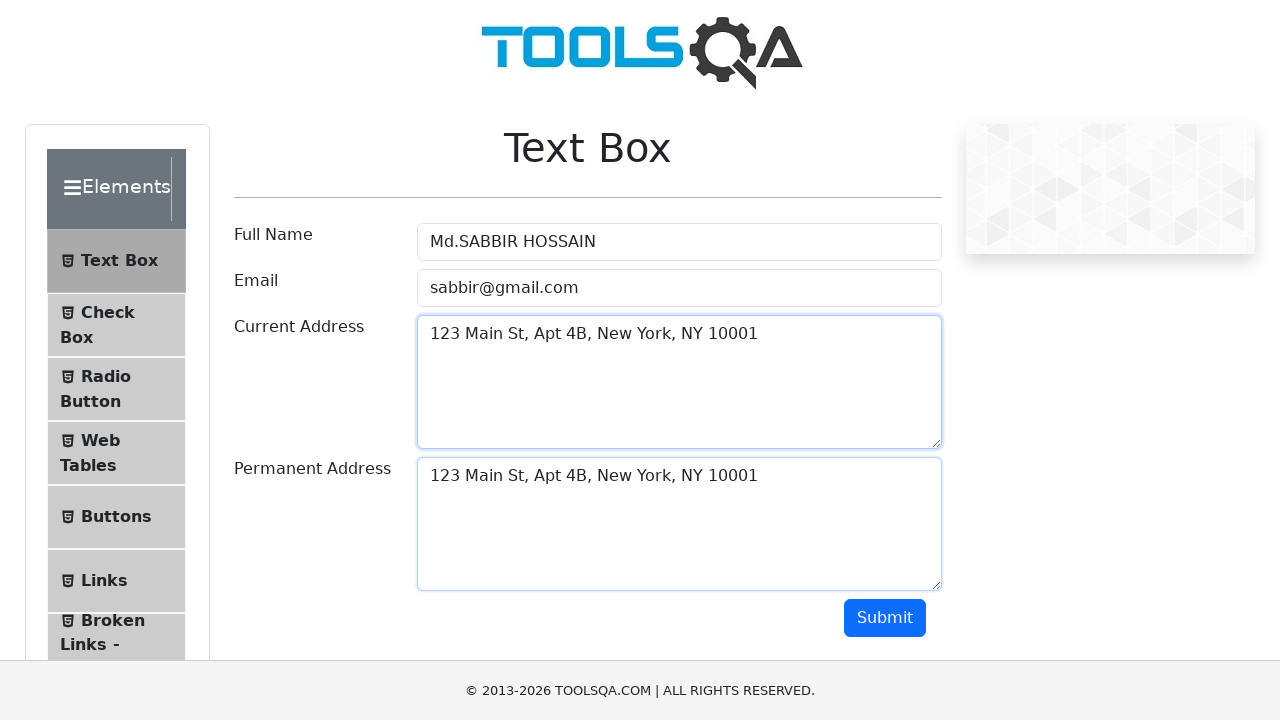

Clicked submit button to submit the text box form at (885, 618) on internal:role=button
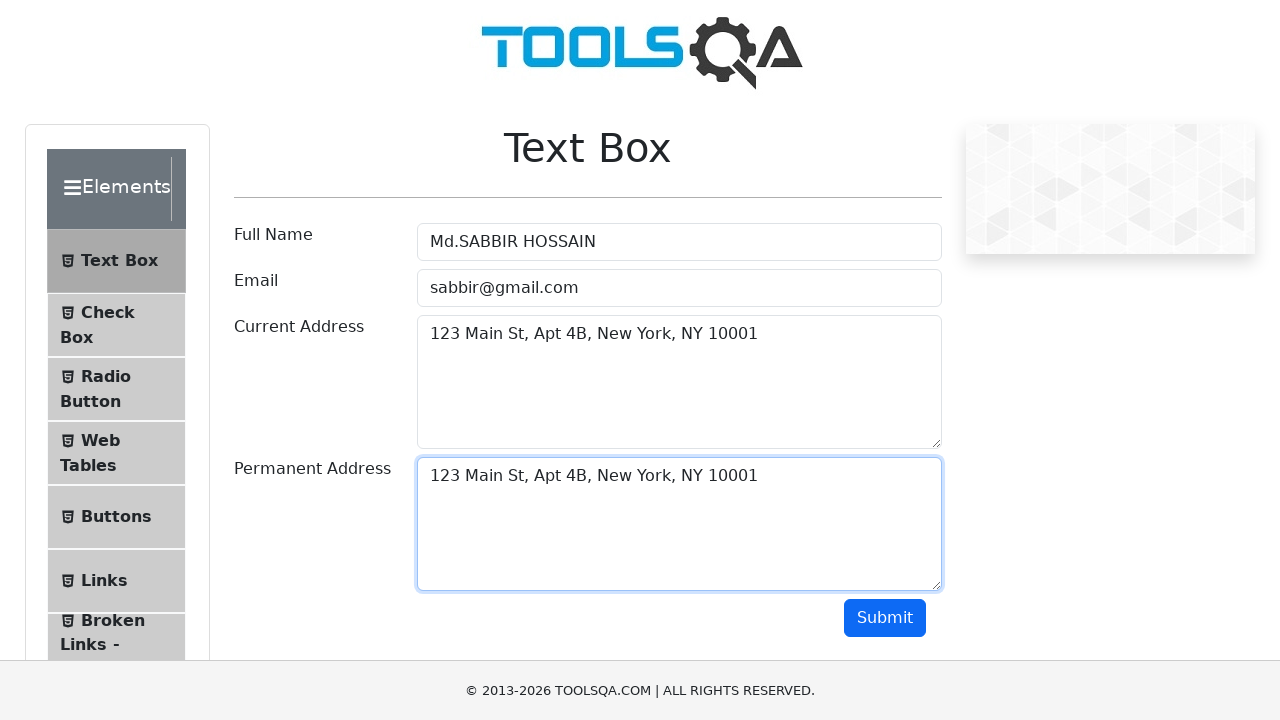

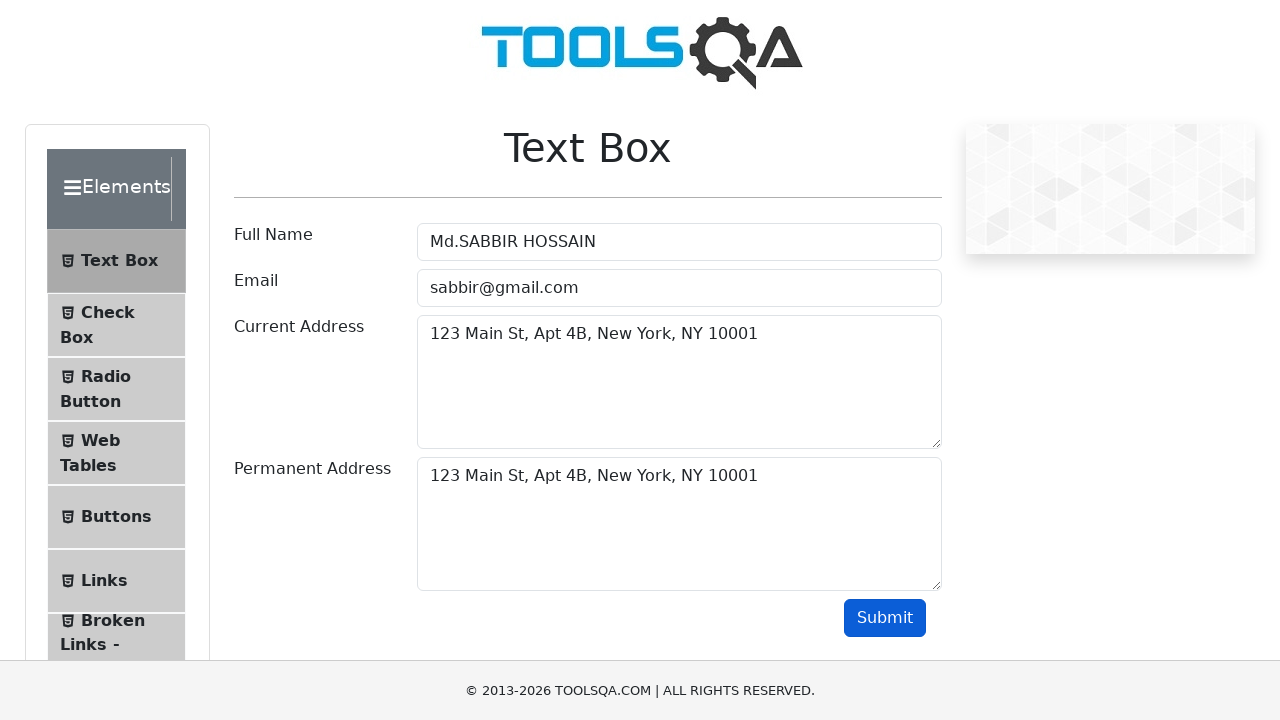